Navigates to an automation practice page and verifies that a table with courses is displayed by checking for rows and columns

Starting URL: https://rahulshettyacademy.com/AutomationPractice/

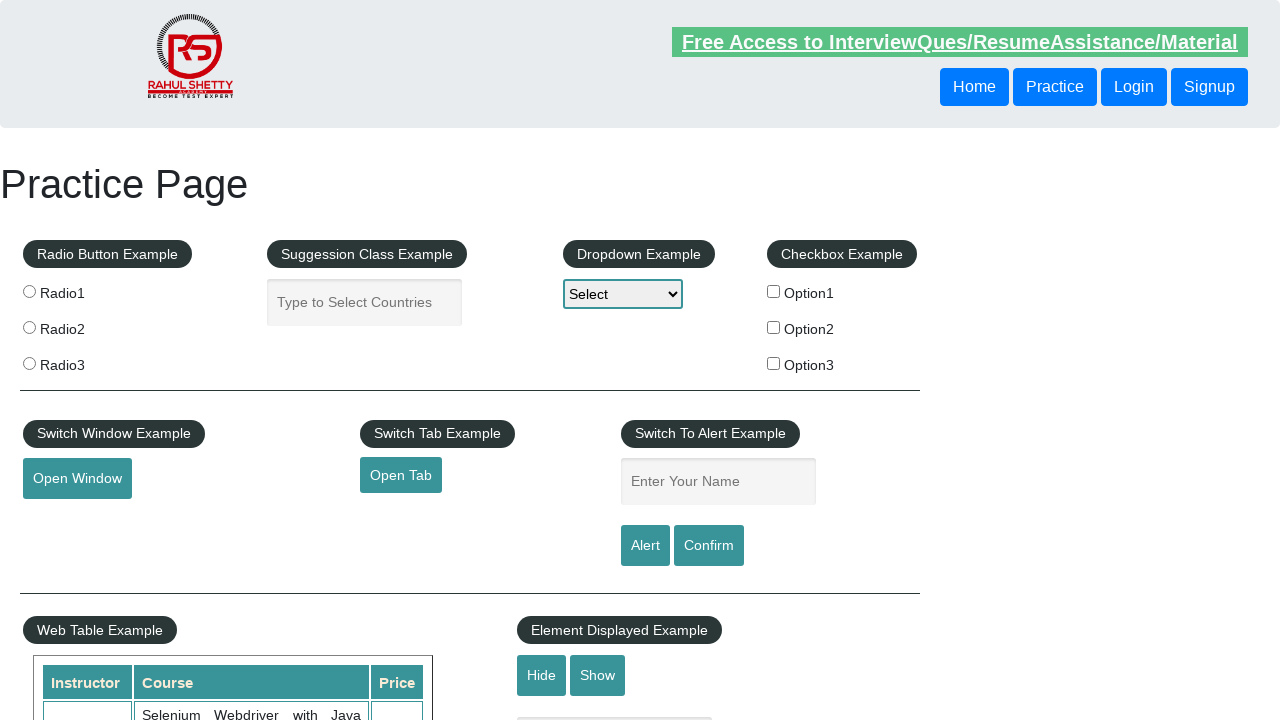

Navigated to automation practice page
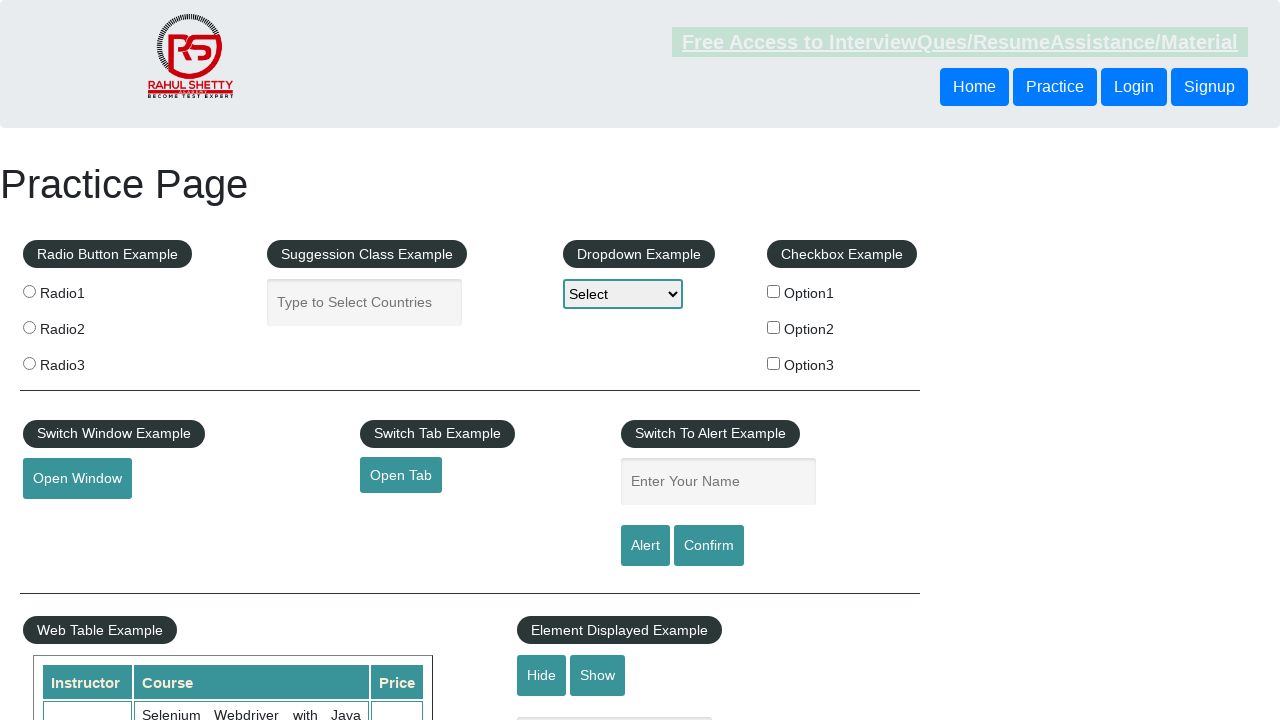

Courses table is present on the page
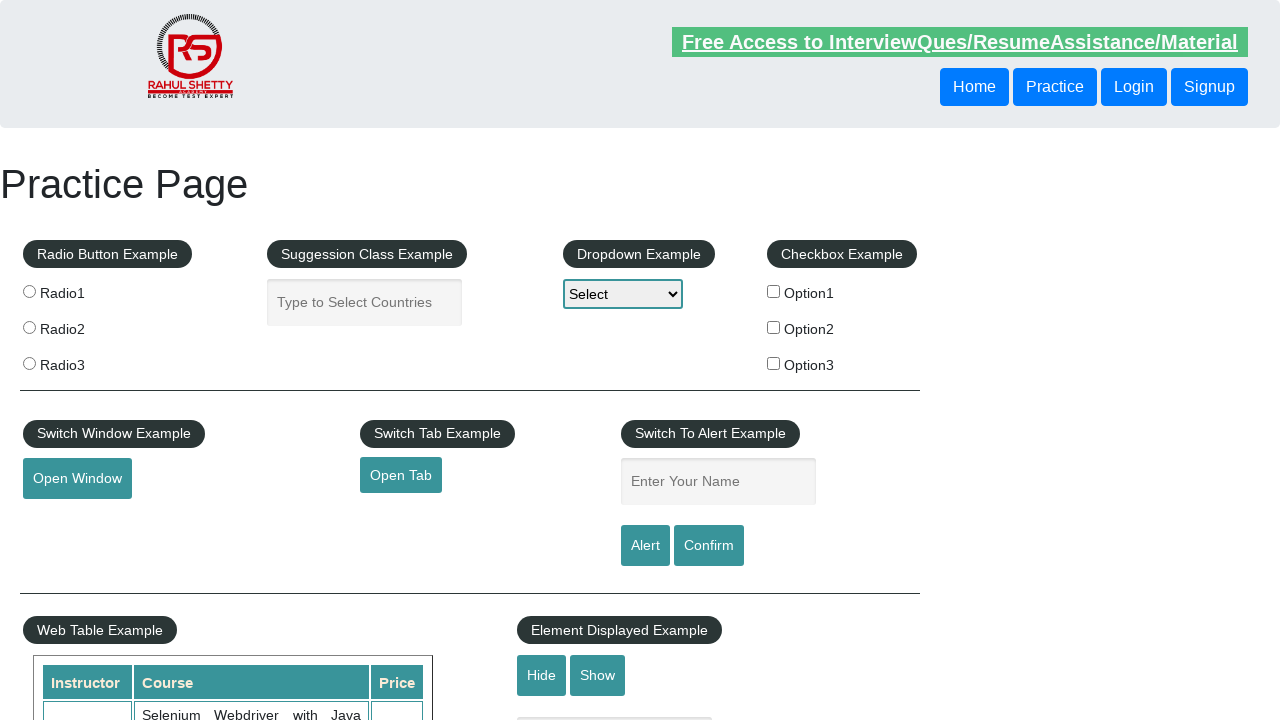

Table rows are present in courses table
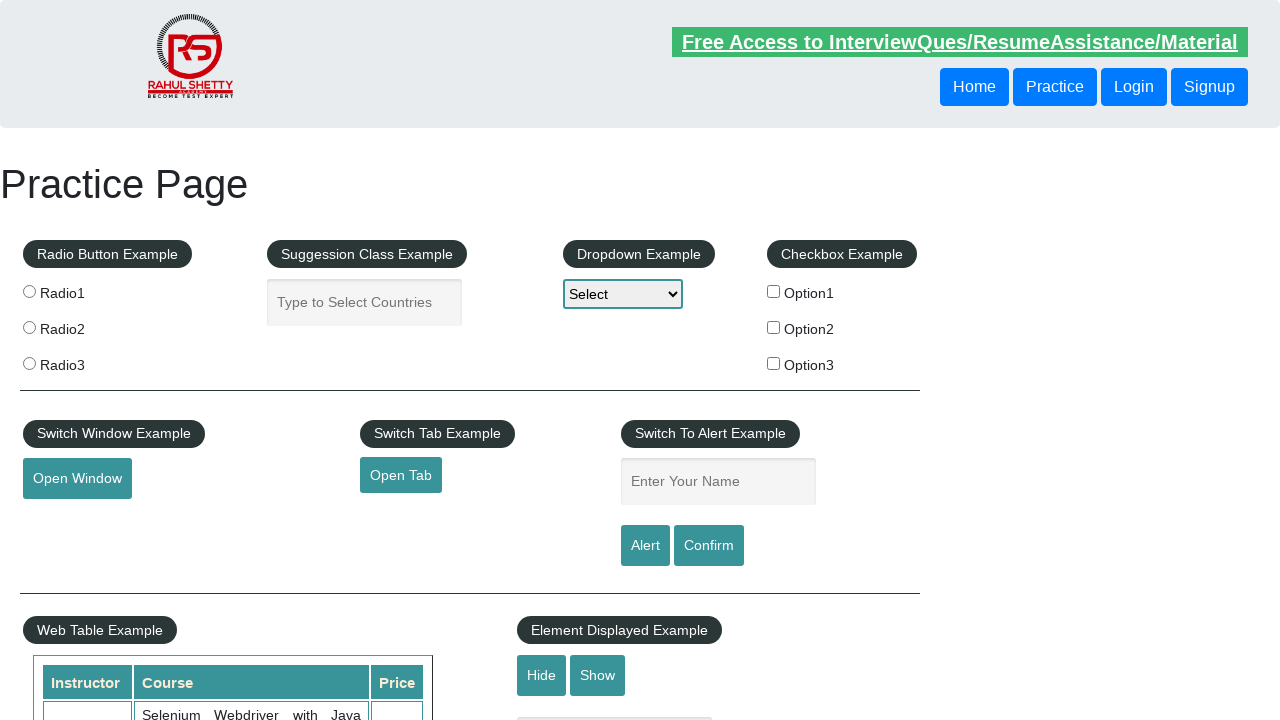

Table headers are present in courses table
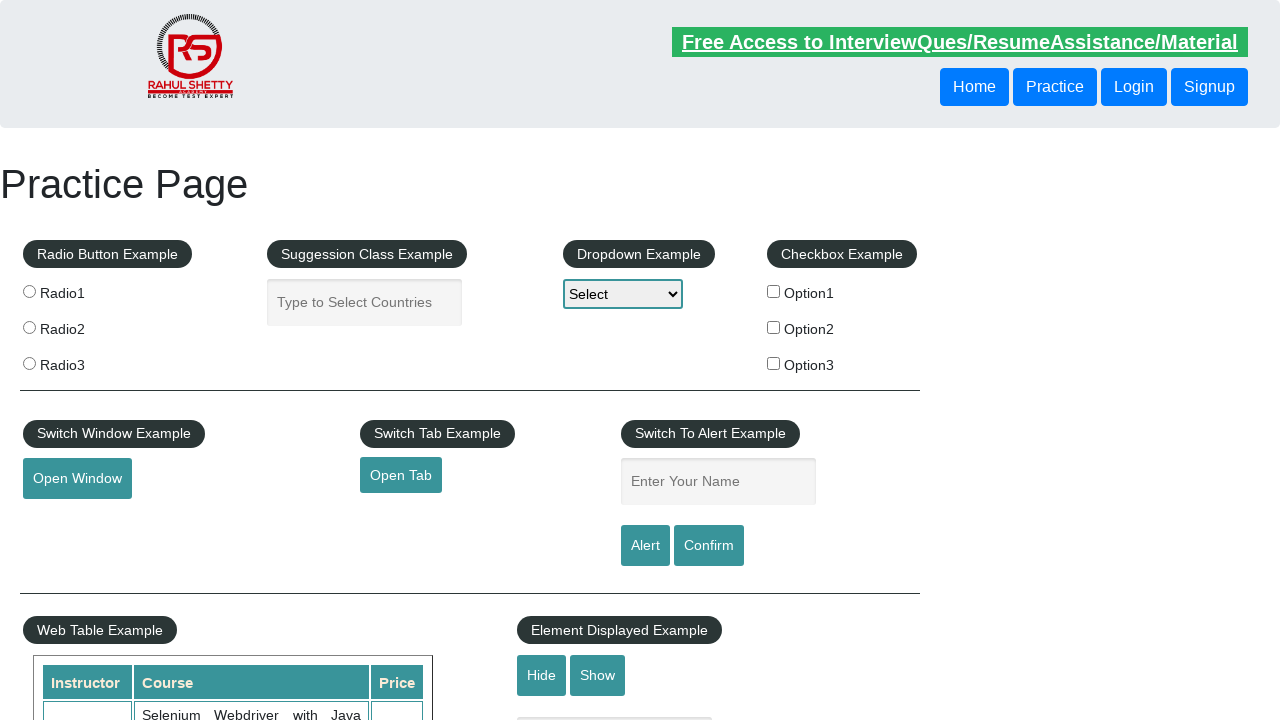

Third row with data columns is accessible in courses table
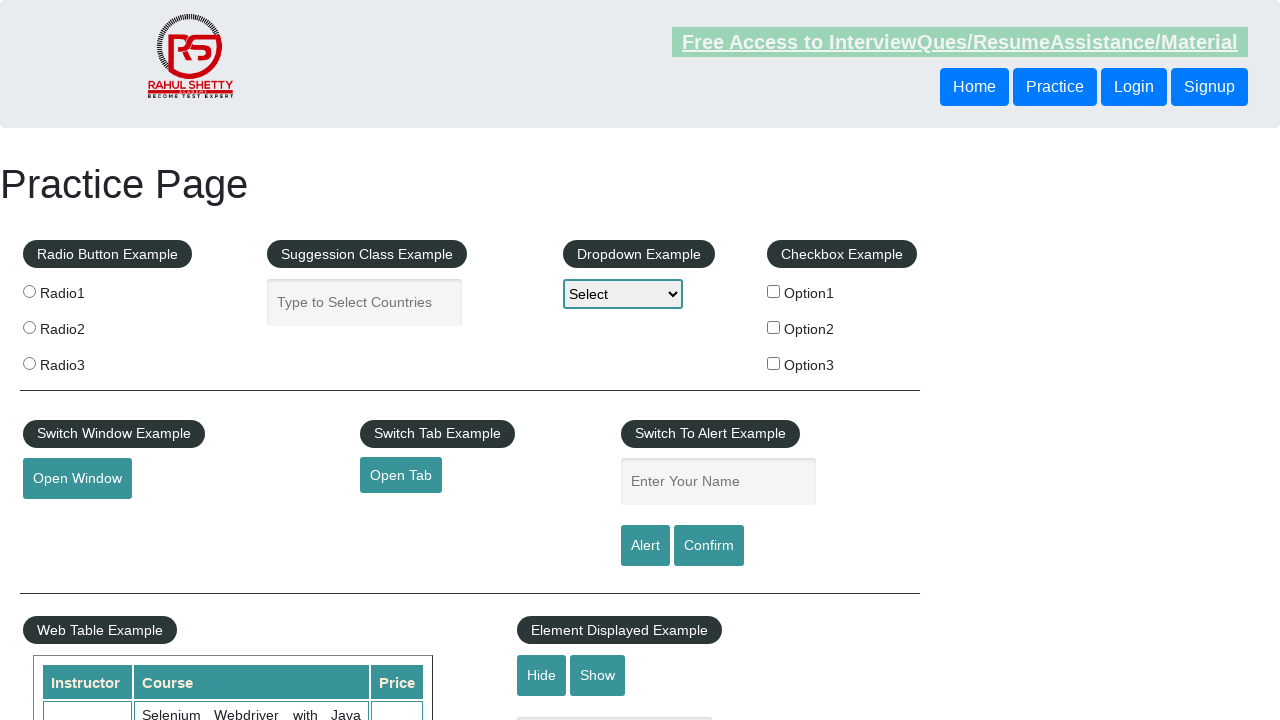

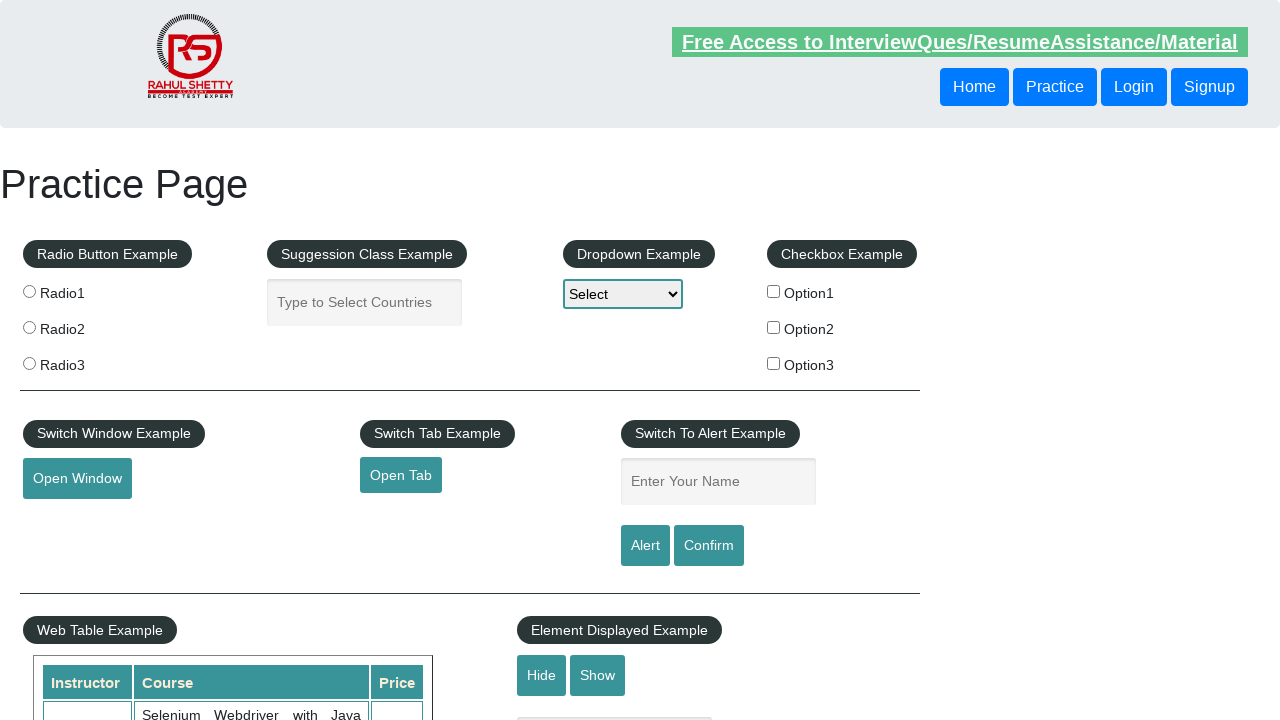